Tests the percentage calculator by navigating to it, entering values for calculating 20% of 120000, and submitting the calculation

Starting URL: https://www.calculator.net

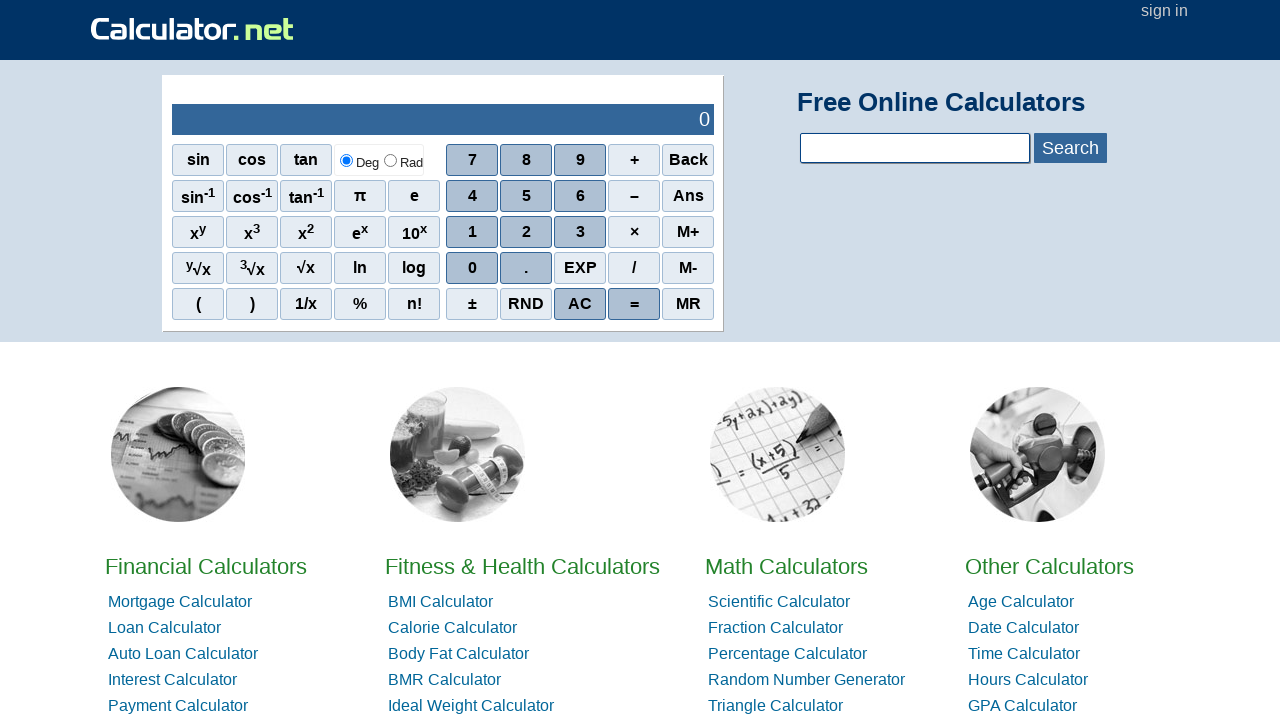

Clicked on Percentage Calculator link at (788, 654) on text=Percentage Calculator
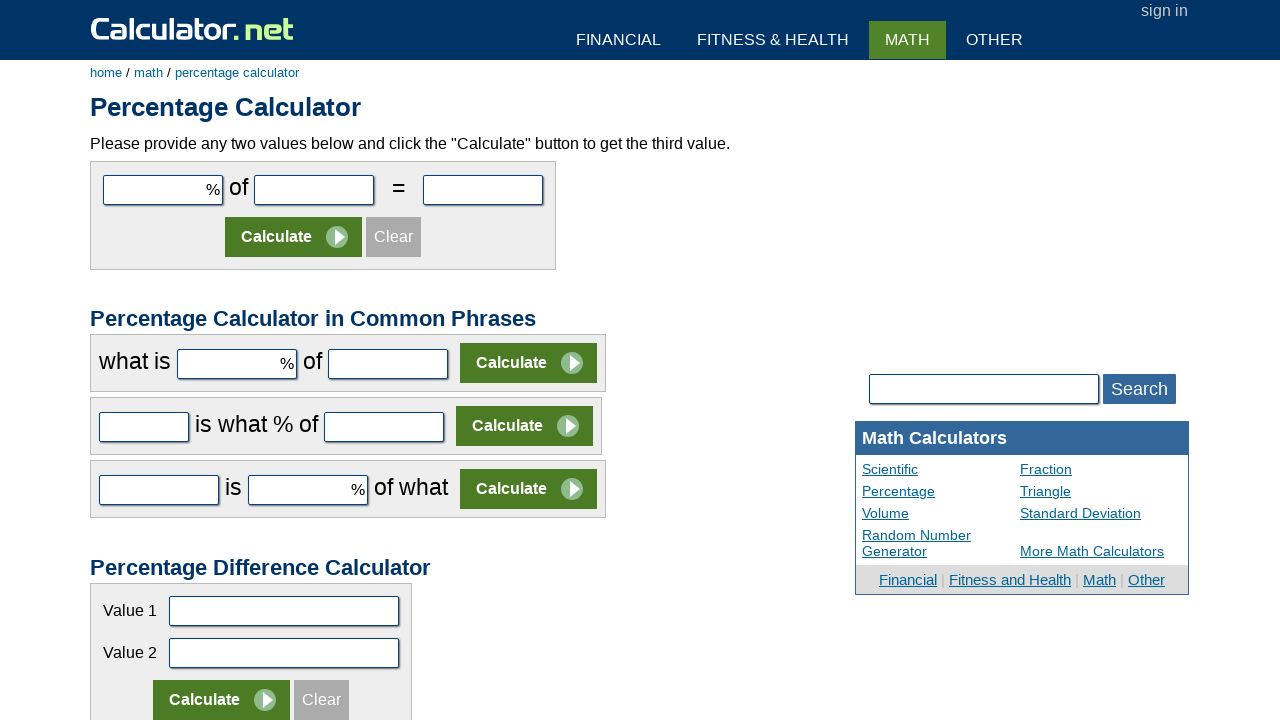

Waited for calculator page to load
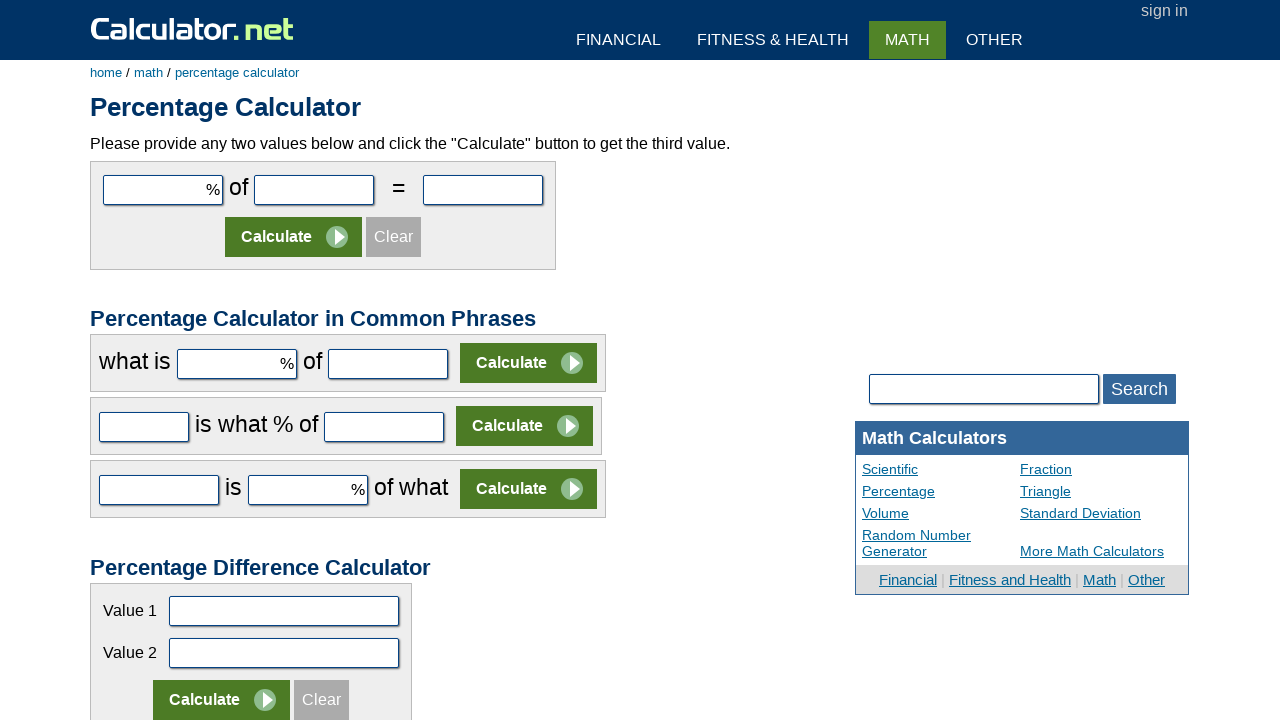

Entered percentage value: 20 on #cpar1
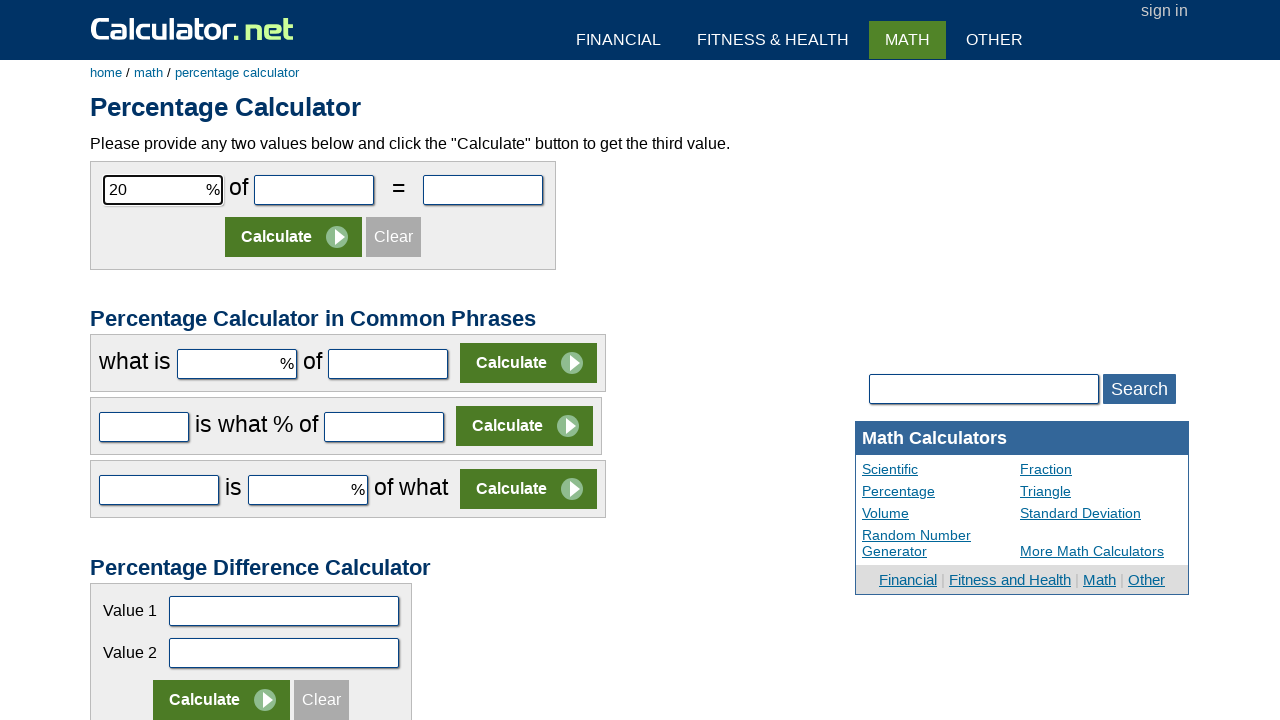

Entered number to calculate percentage of: 120000 on #cpar2
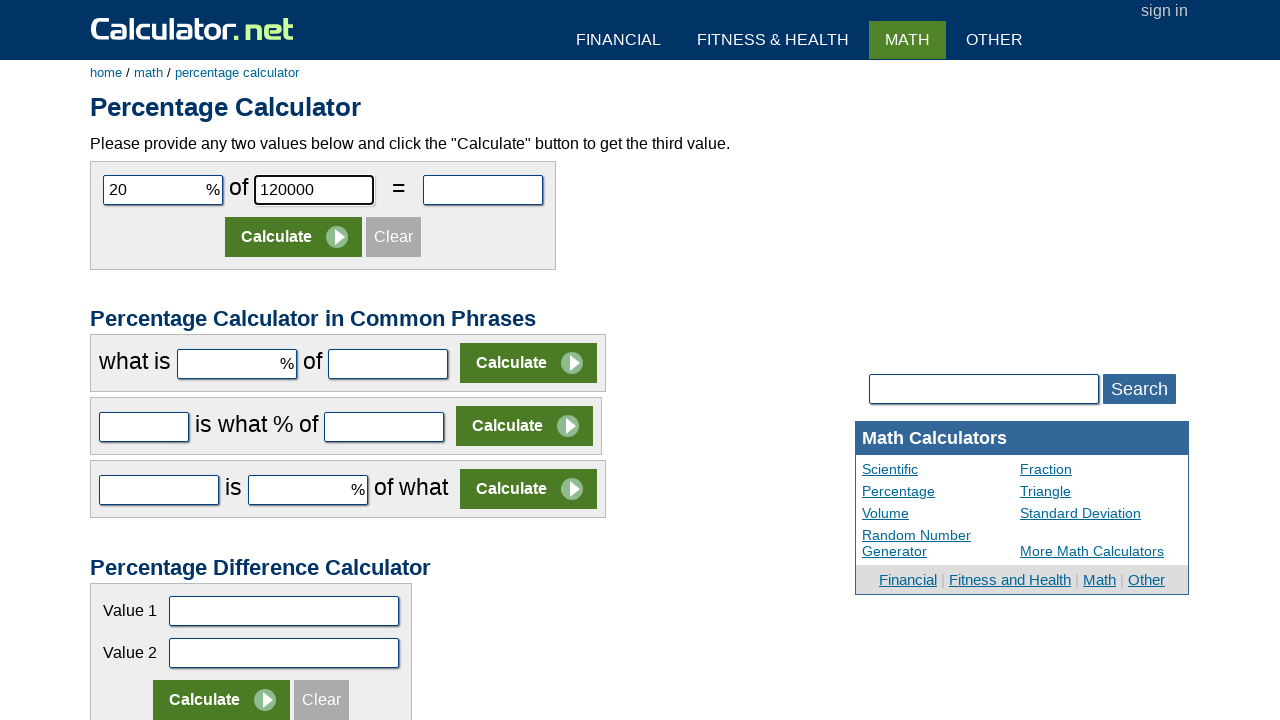

Clicked the Calculate button to compute 20% of 120000 at (294, 237) on input[value='Calculate']
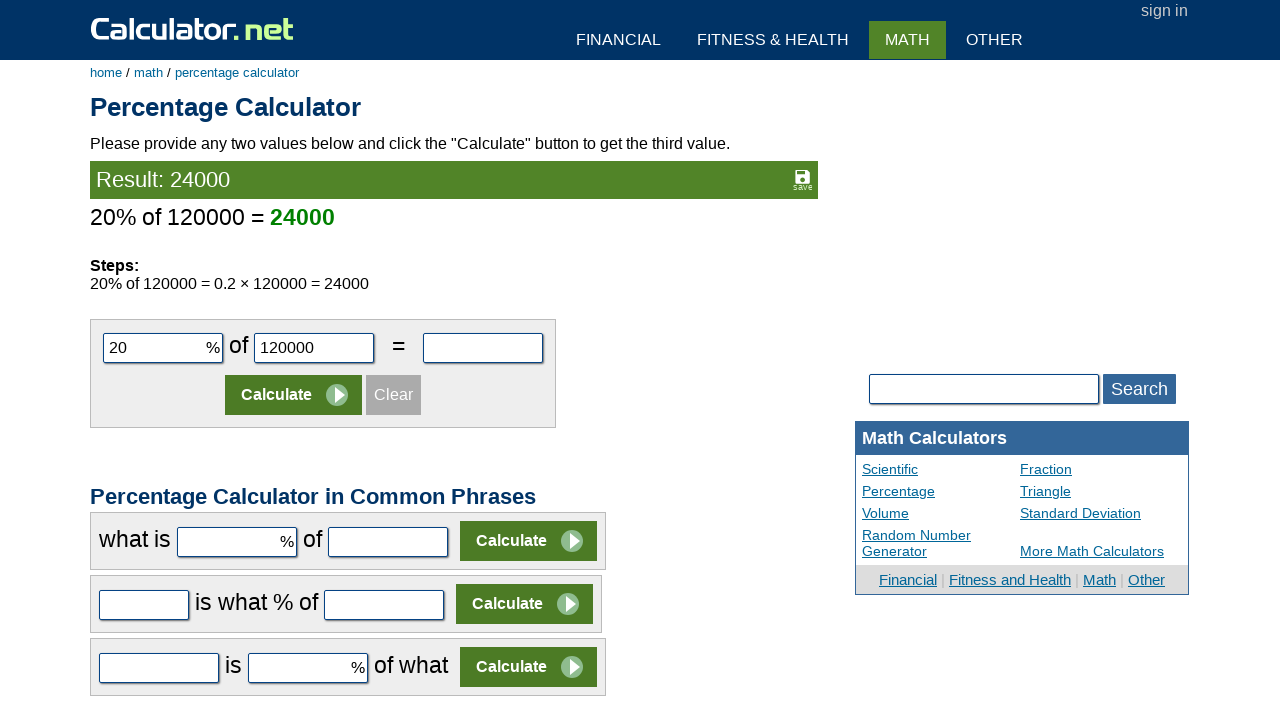

Calculation result appeared on page
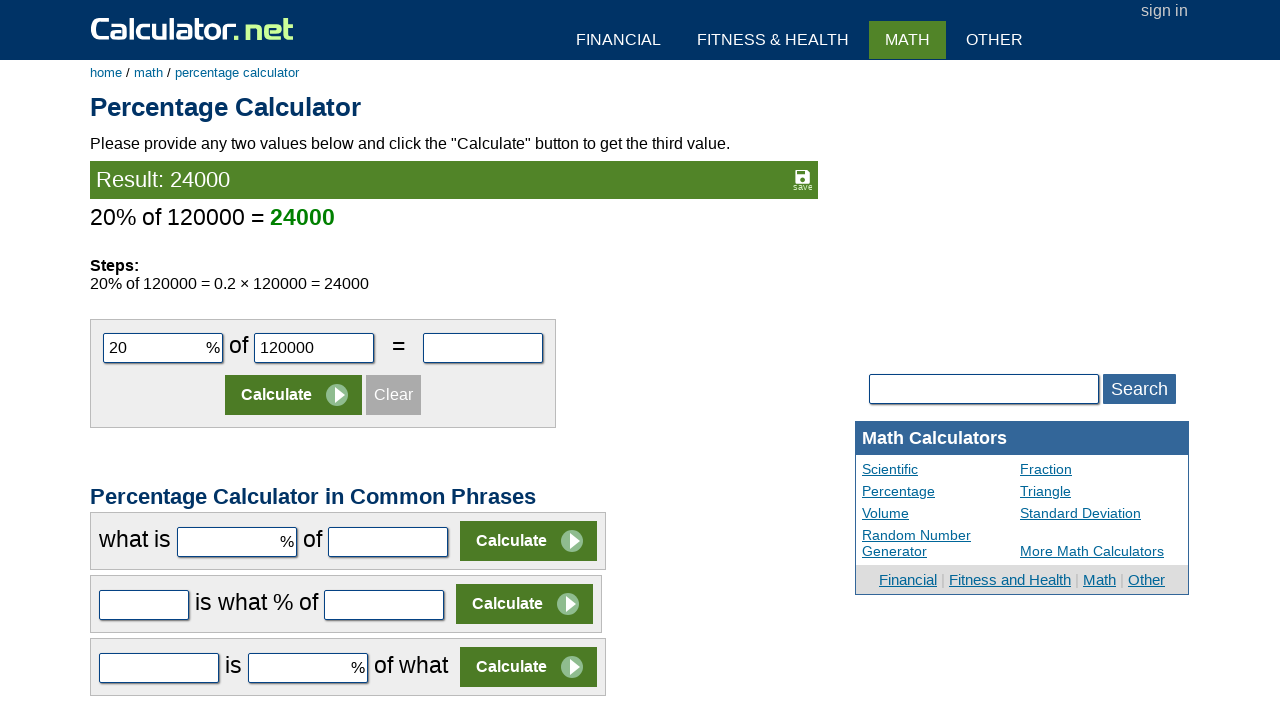

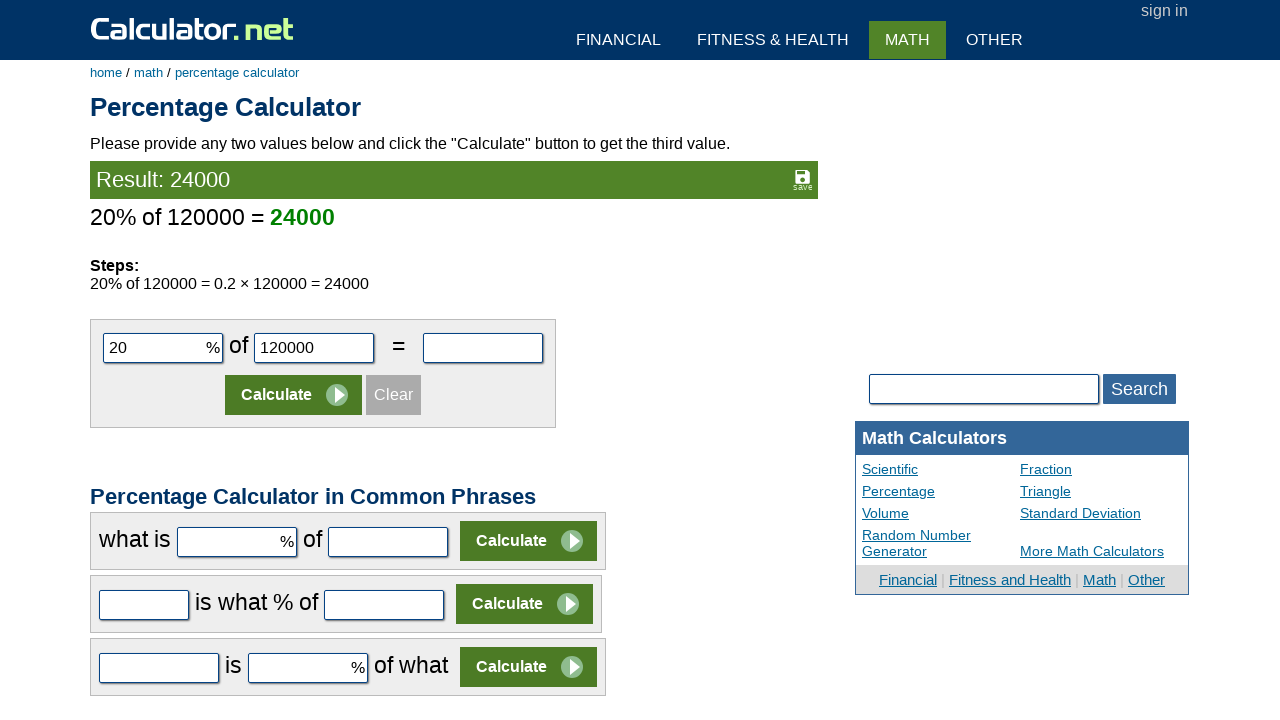